Launches a browser, navigates to SeleniumEasy website, maximizes the window, and verifies page information like title and URL are accessible.

Starting URL: https://www.seleniumeasy.com/

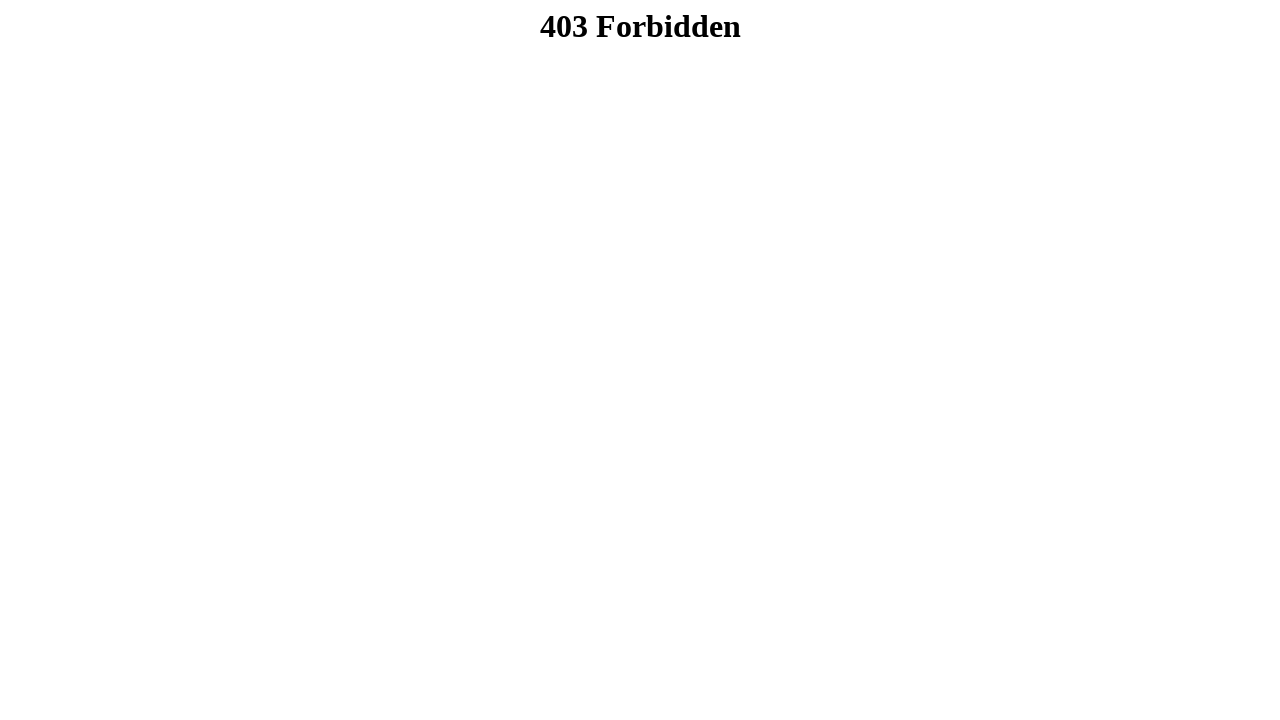

Set viewport size to 1920x1080 to simulate window maximize
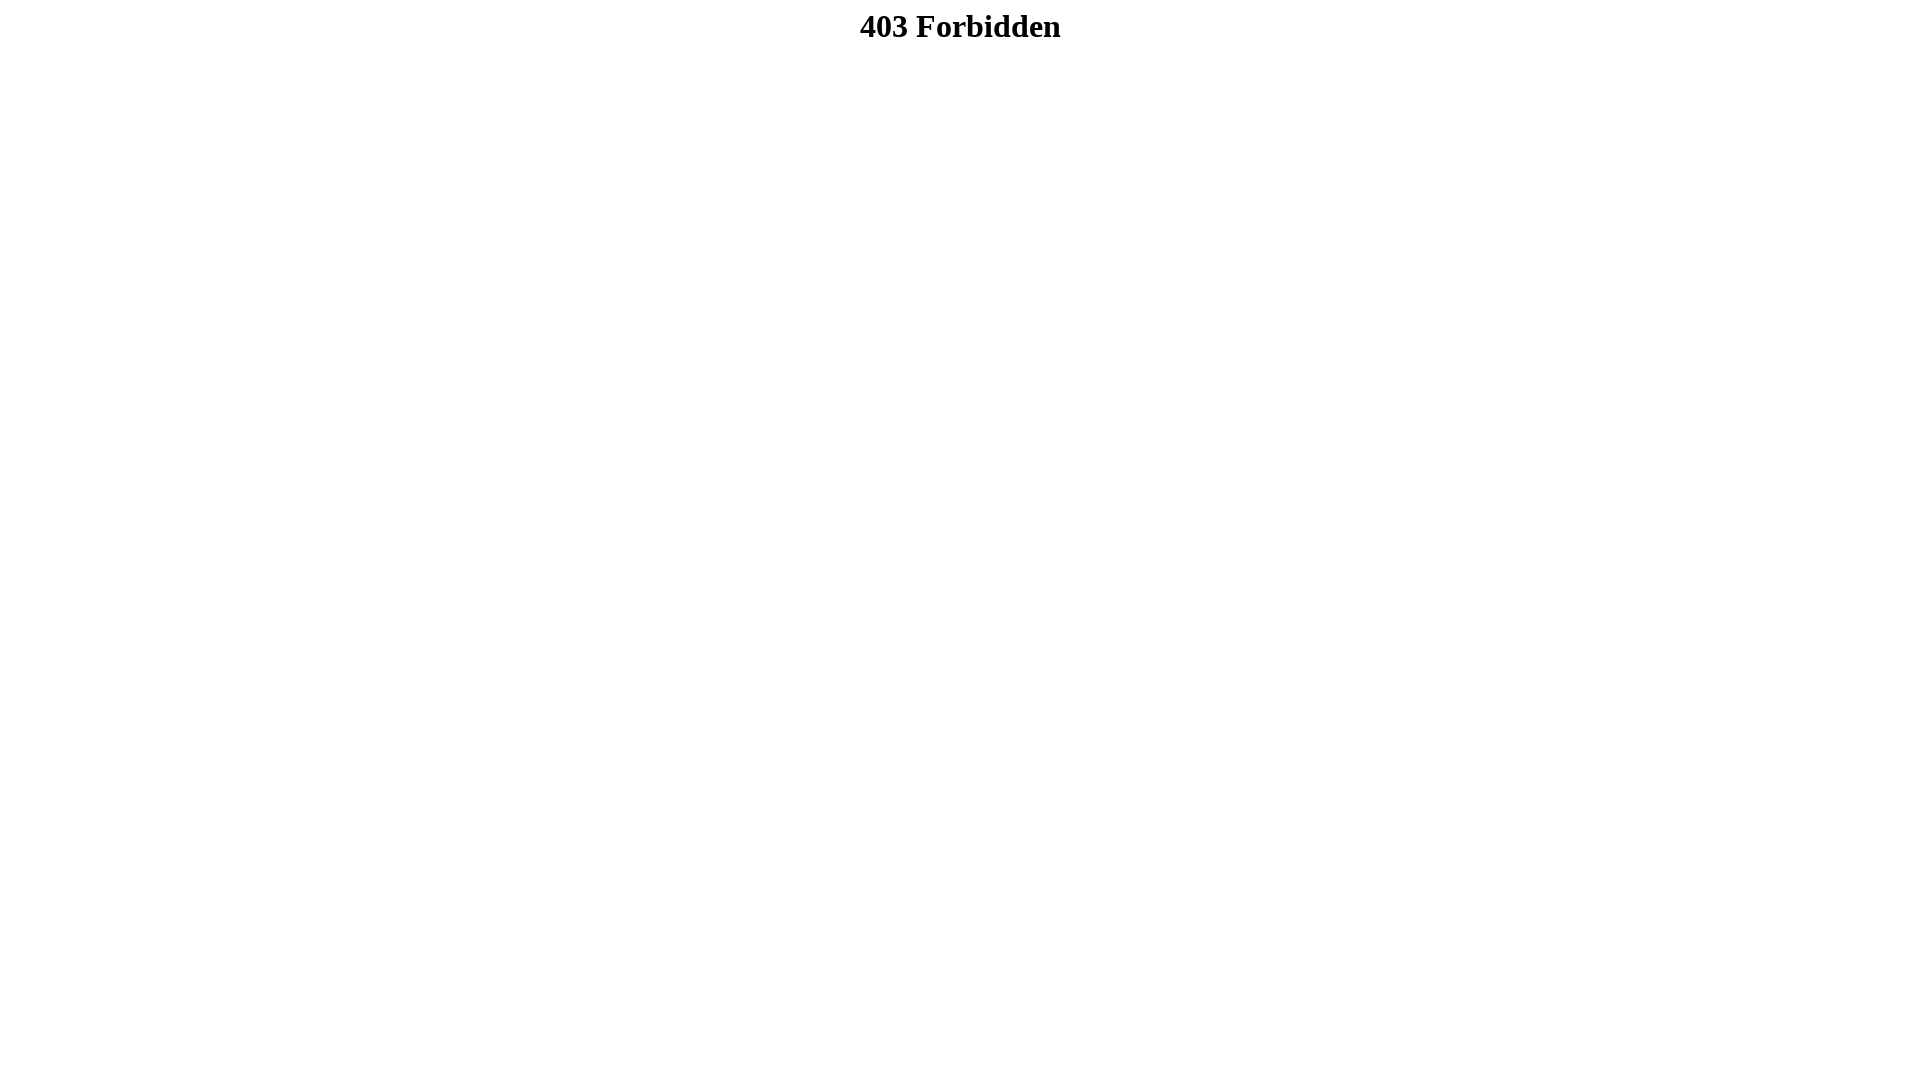

Waited for page to reach domcontentloaded state
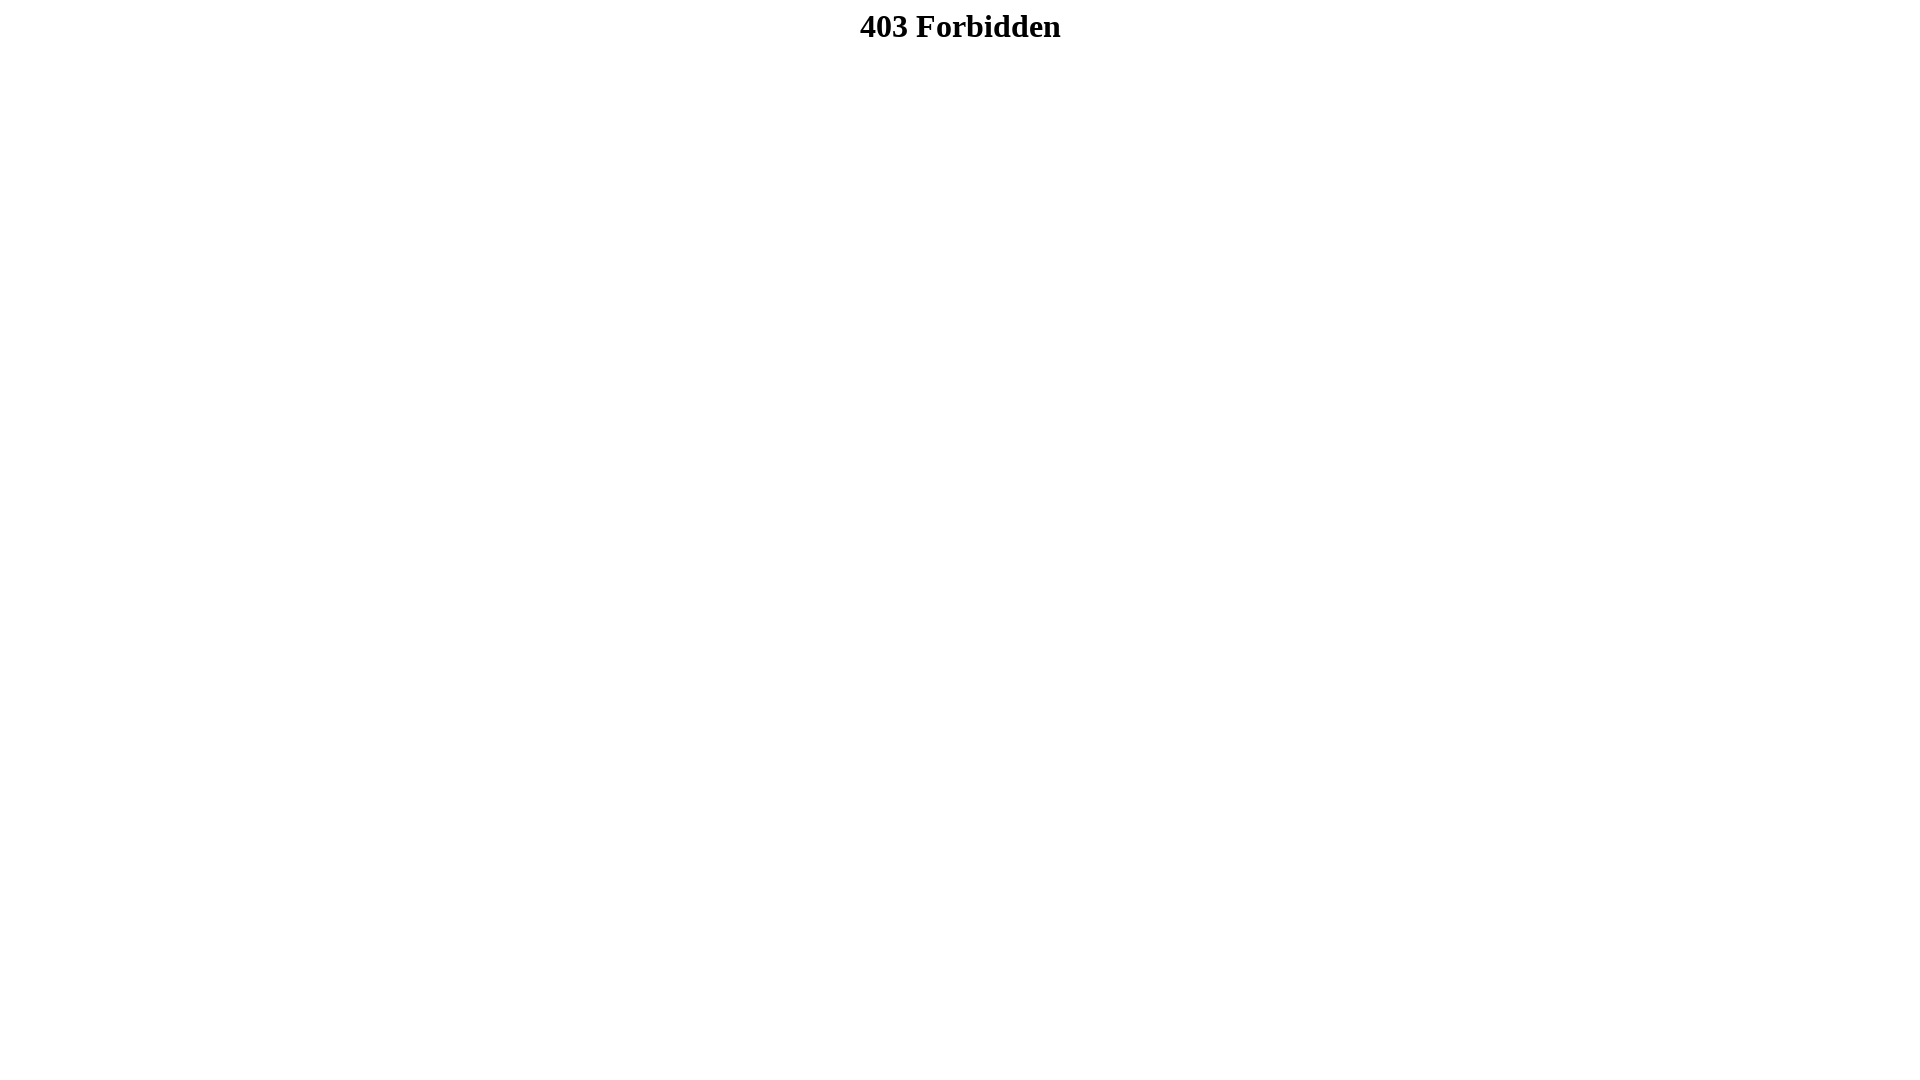

Retrieved page title: 403 Forbidden
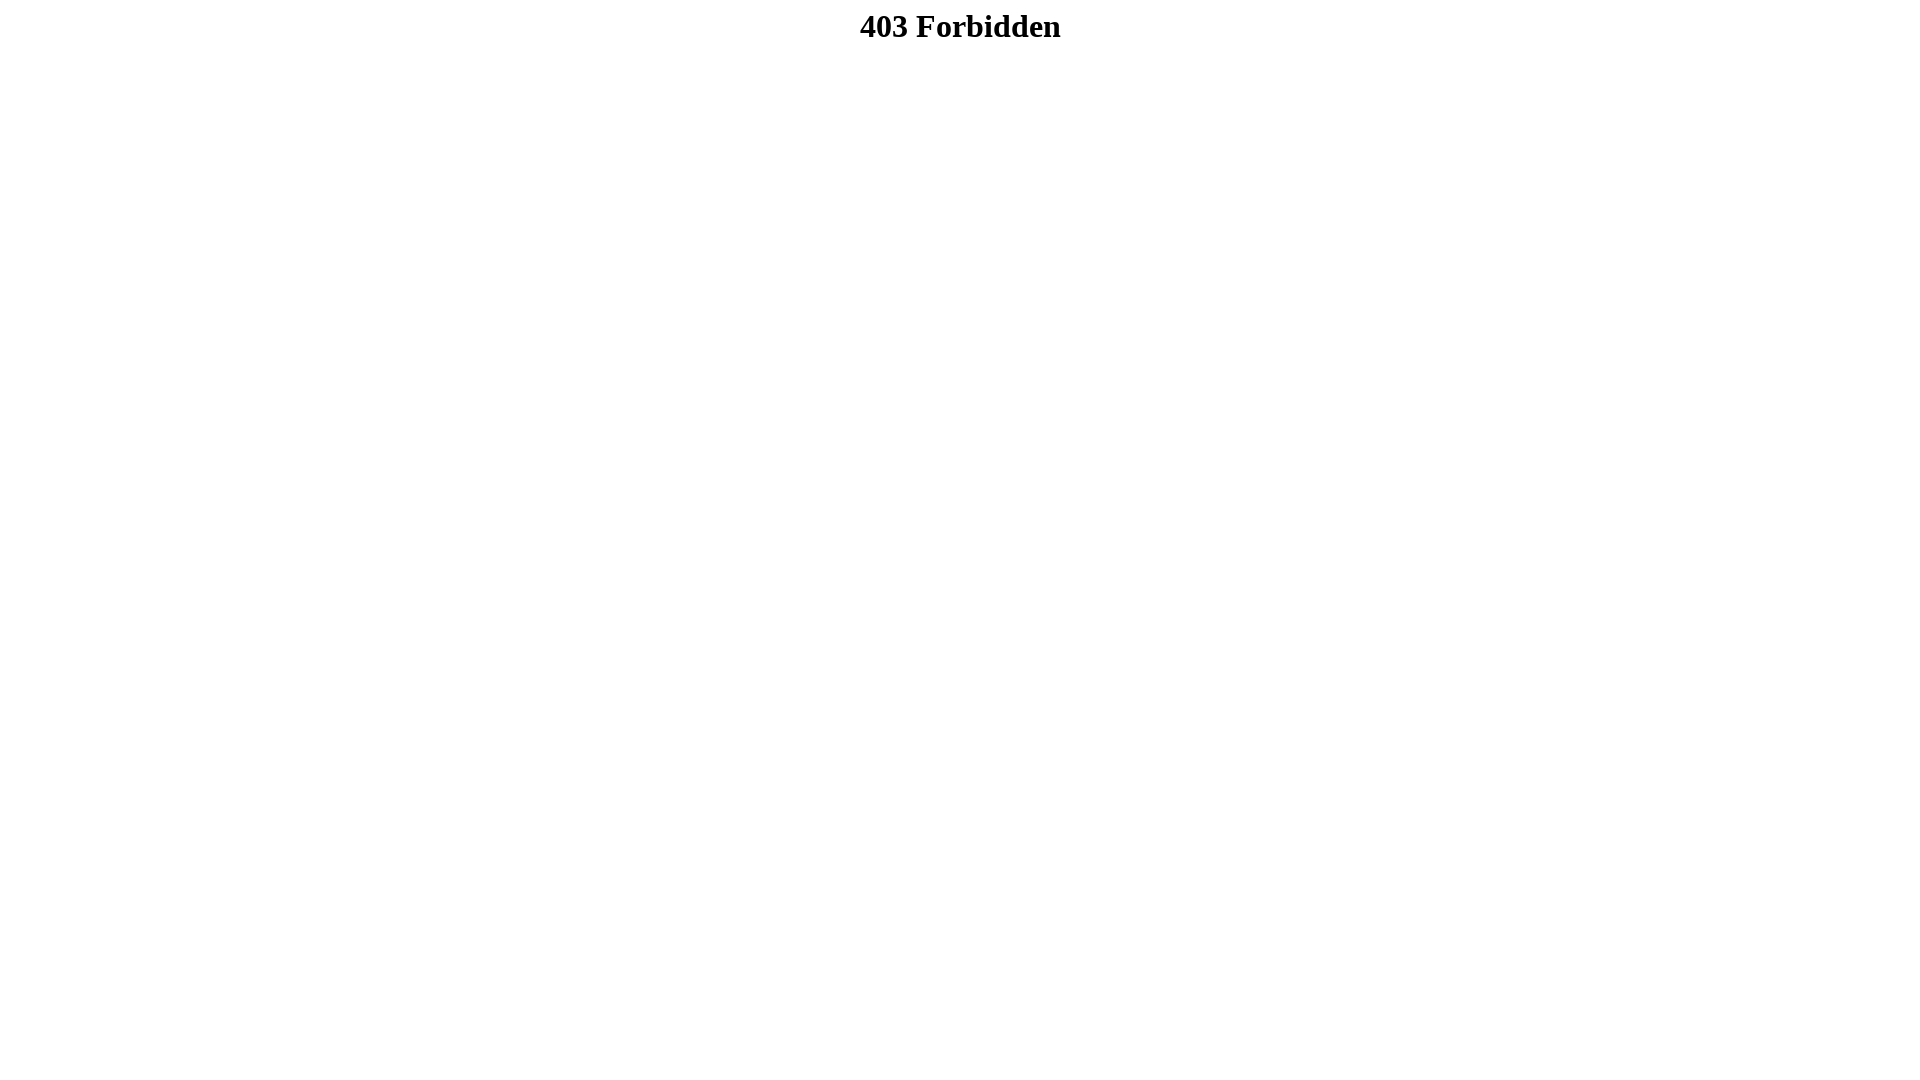

Retrieved current URL: https://www.seleniumeasy.com/lander
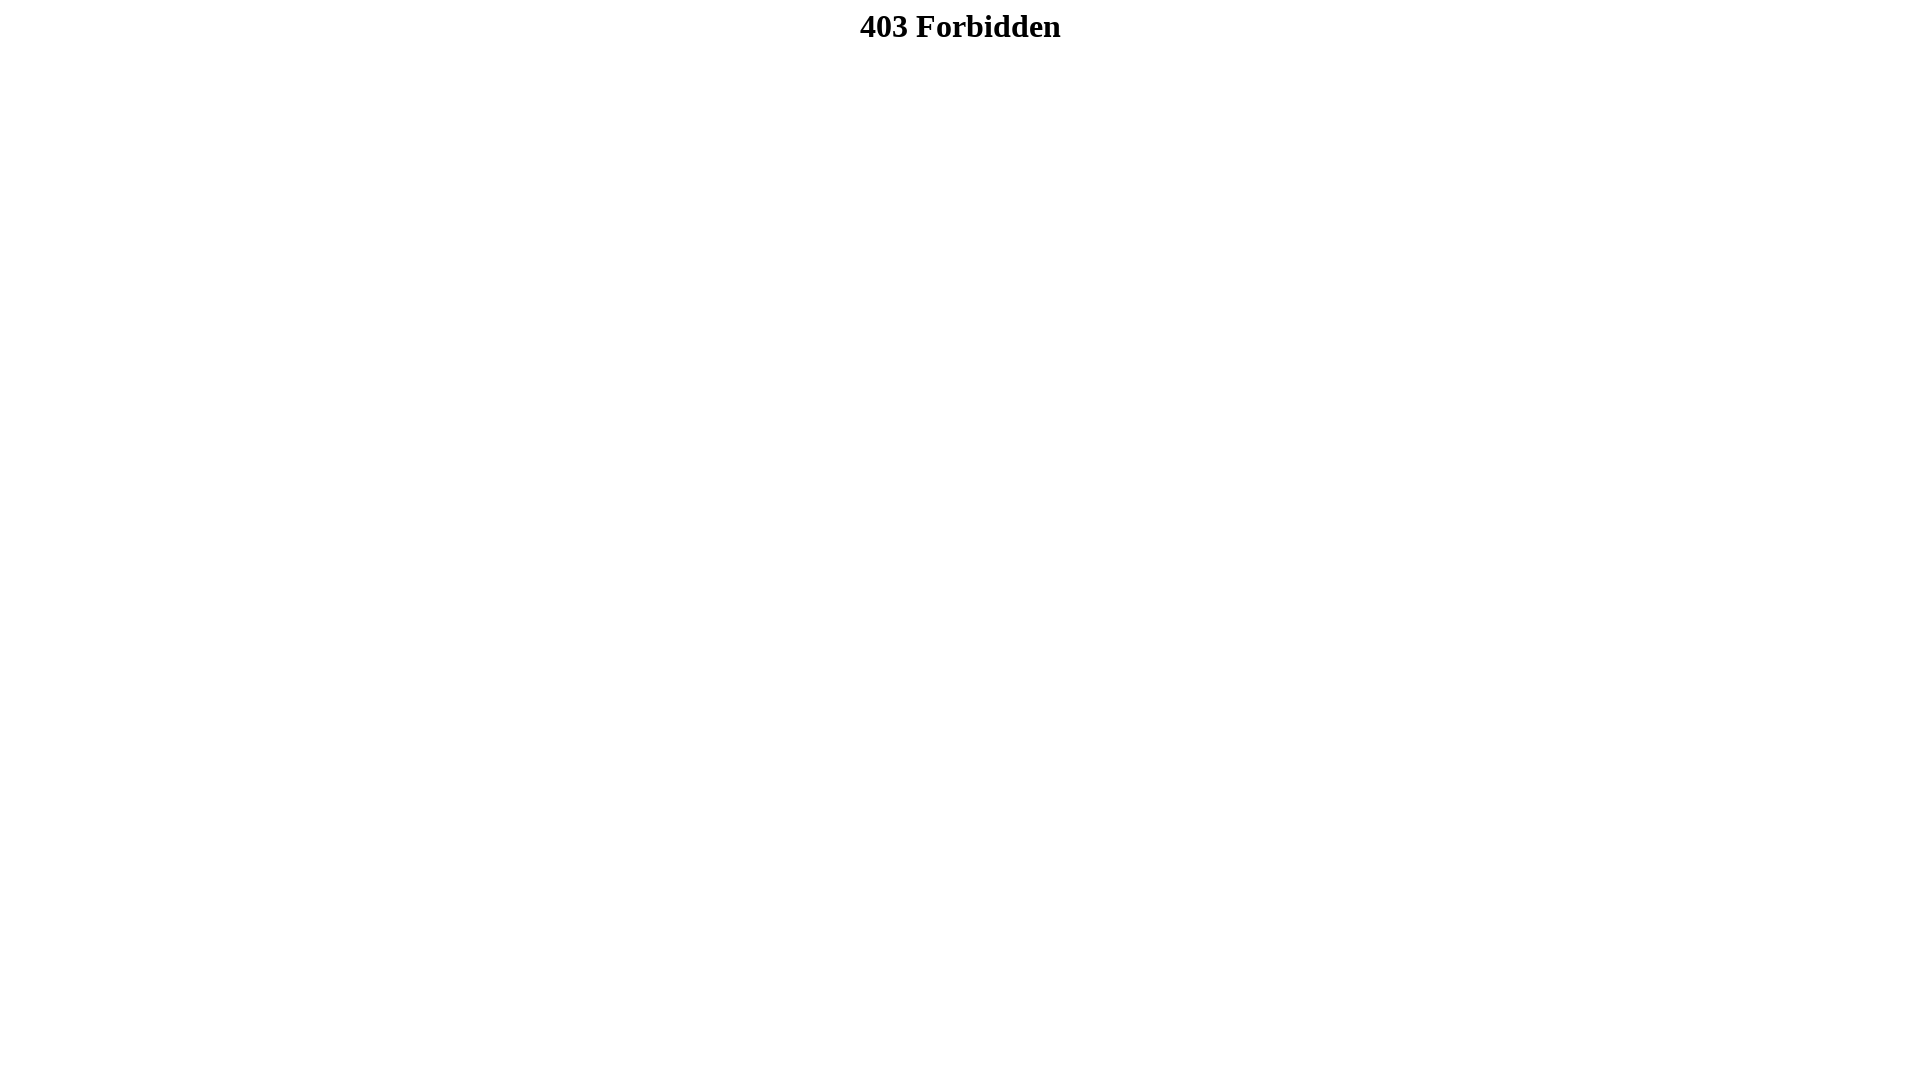

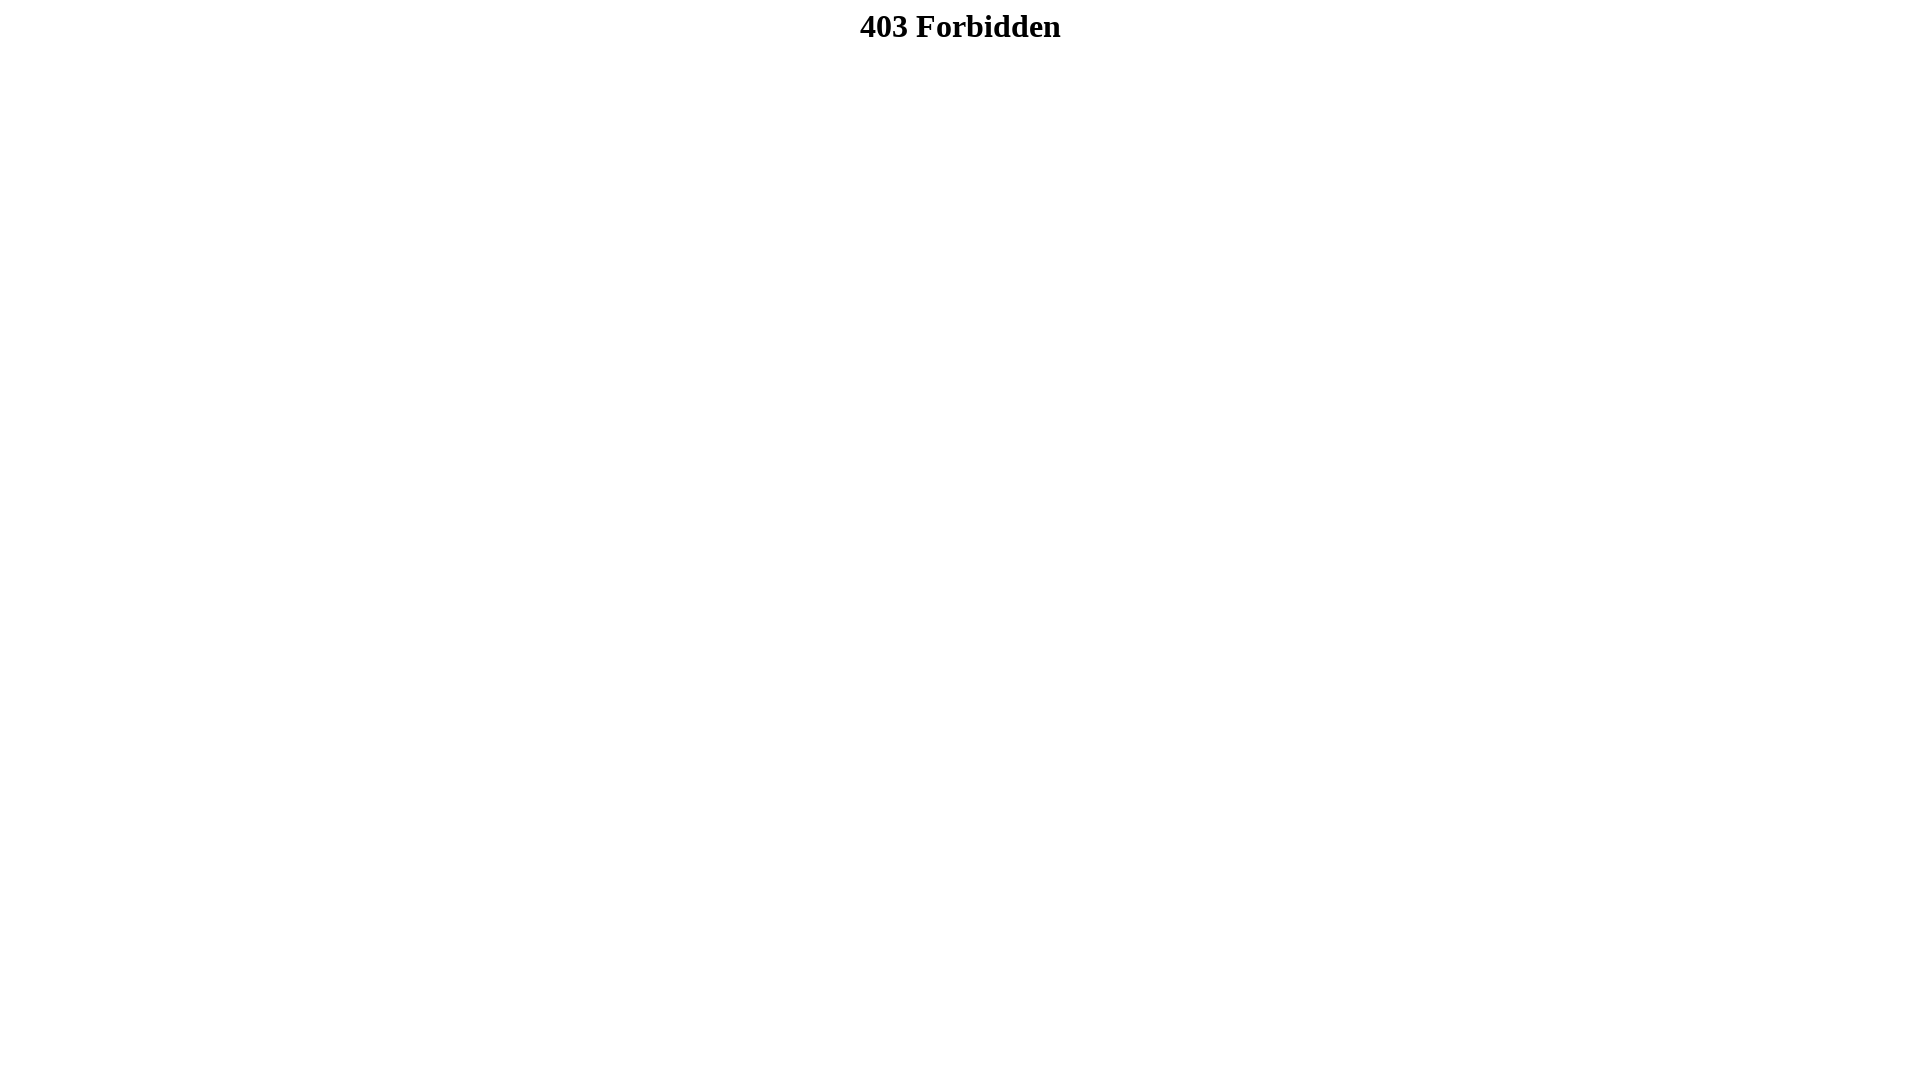